Tests the add/remove elements functionality by clicking the Add Element button, verifying the Delete button appears, clicking it, and verifying the page heading remains visible

Starting URL: https://the-internet.herokuapp.com/add_remove_elements/

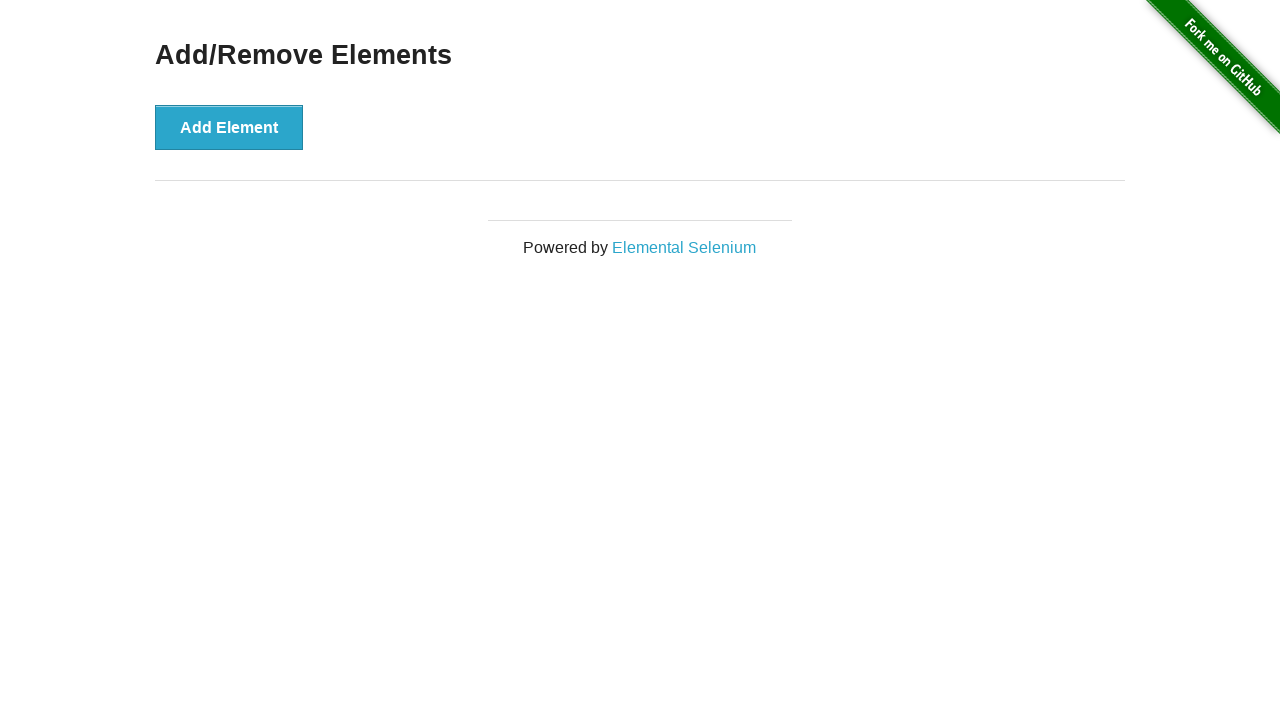

Clicked Add Element button at (229, 127) on button[onclick='addElement()']
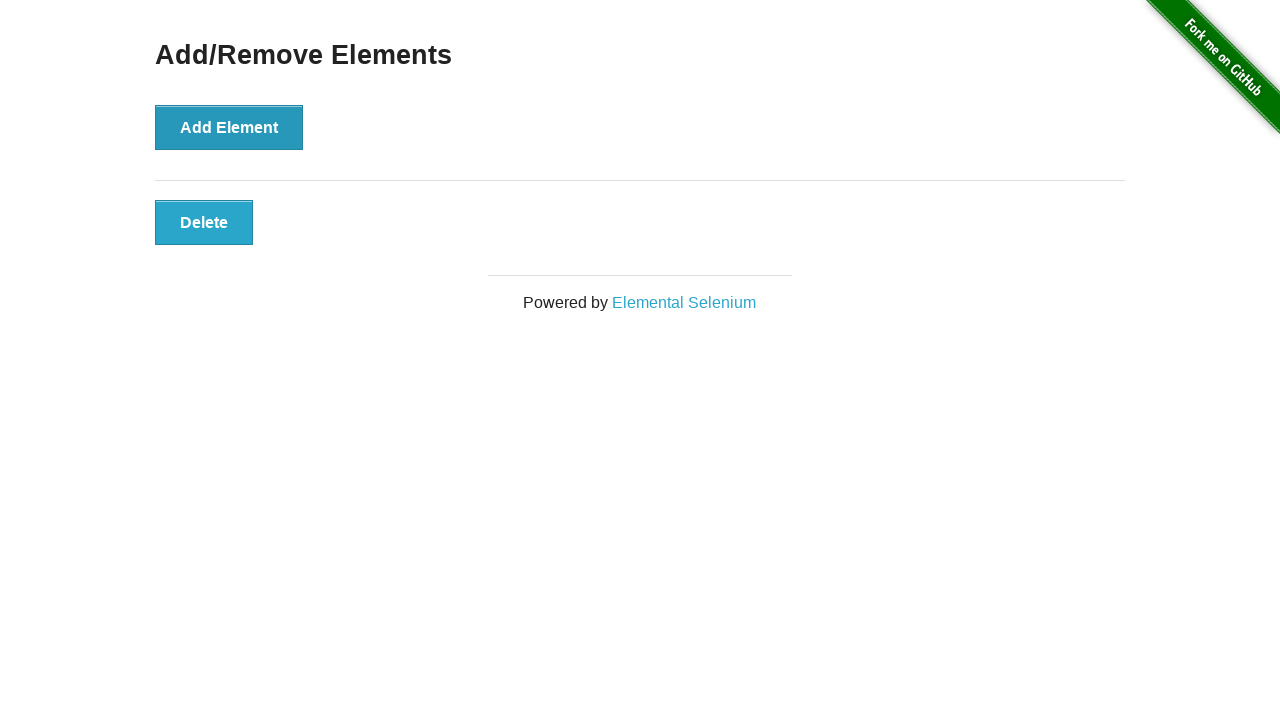

Located Delete button element
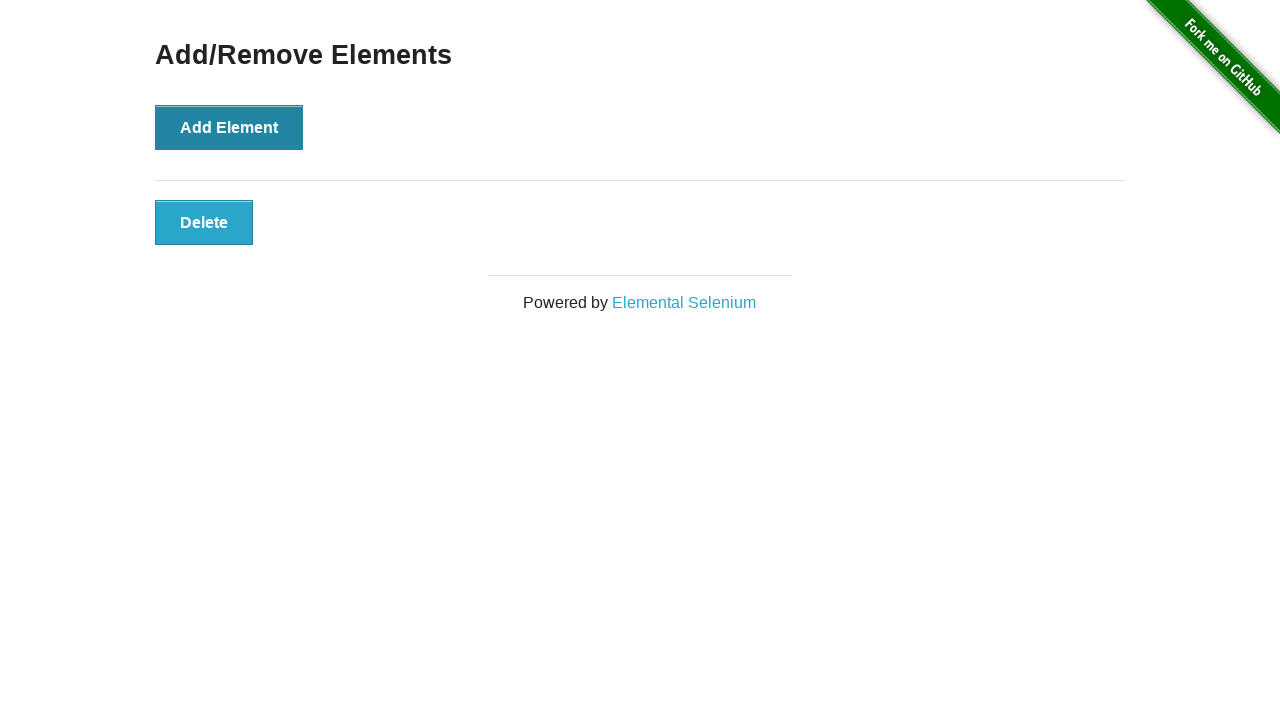

Verified Delete button is visible
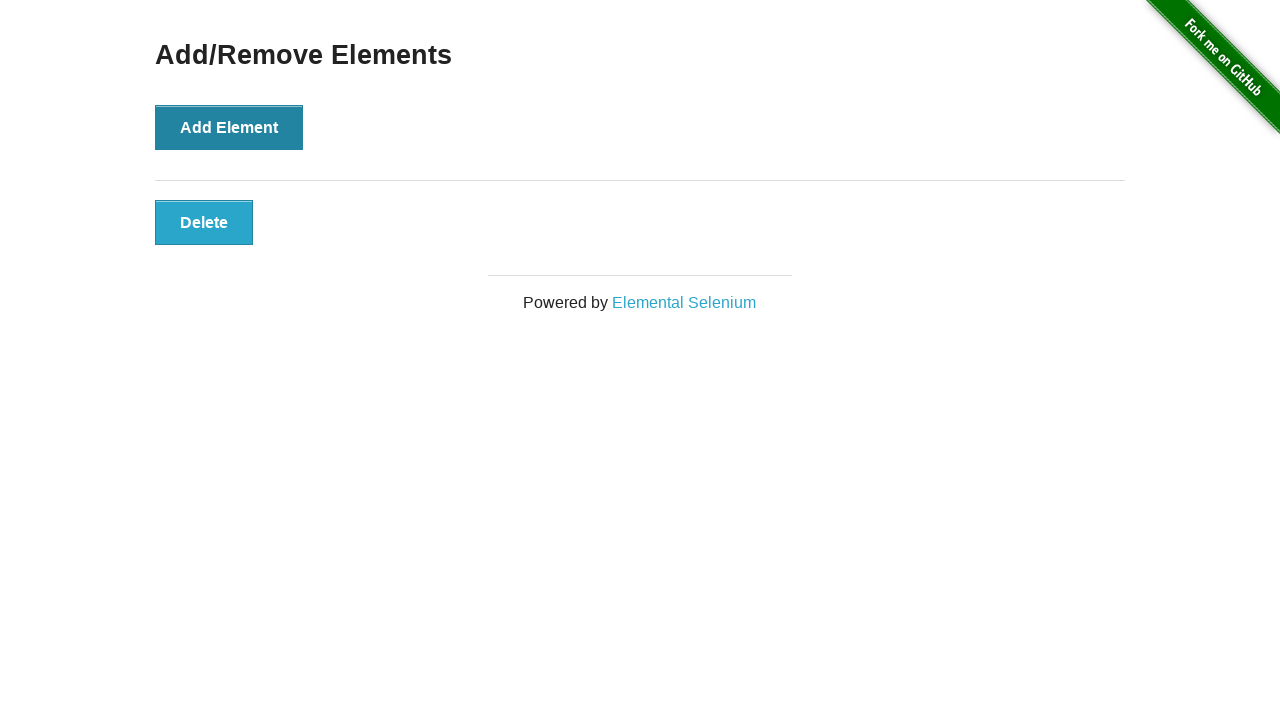

Clicked Delete button at (204, 222) on button[onclick='deleteElement()']
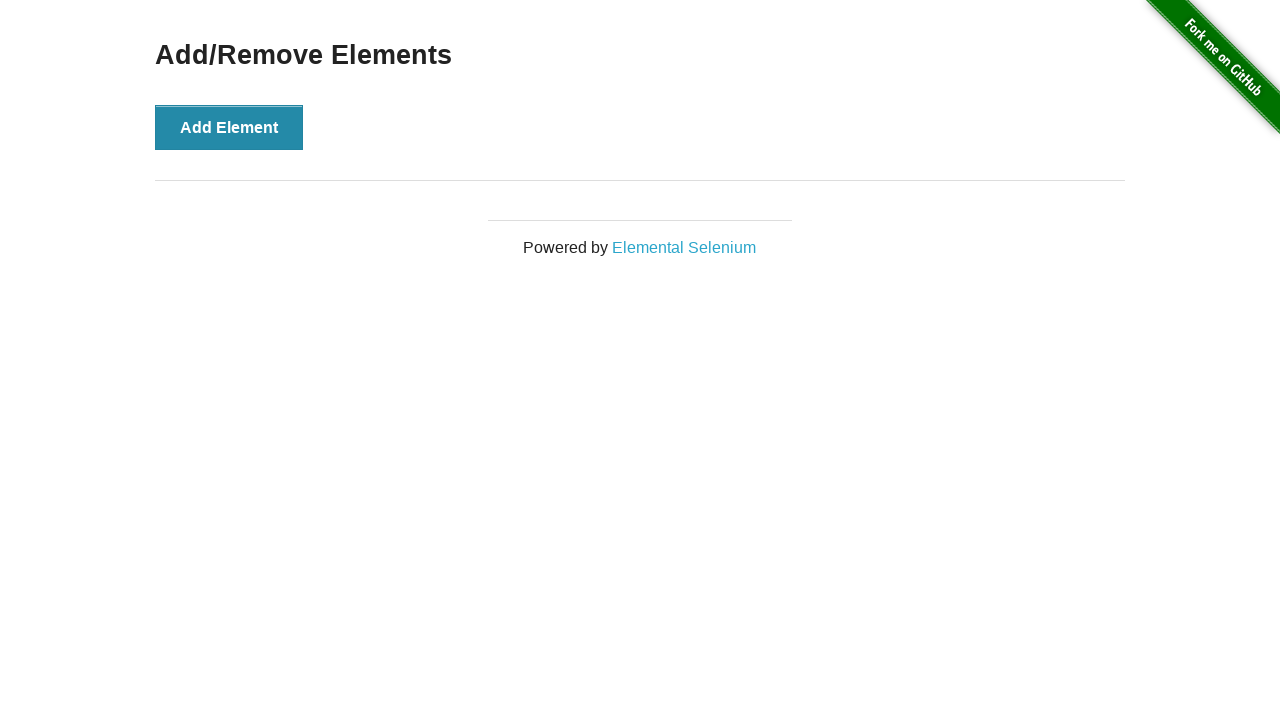

Located page heading element
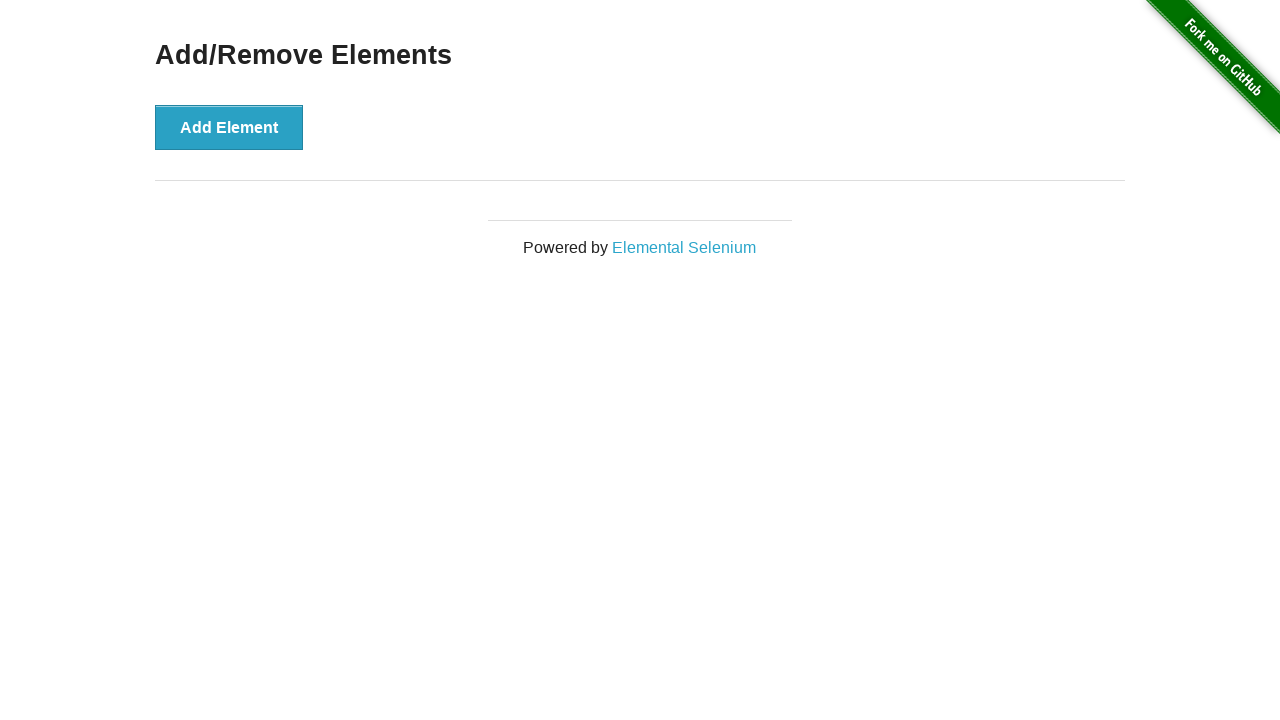

Verified Add/Remove Elements heading is still visible
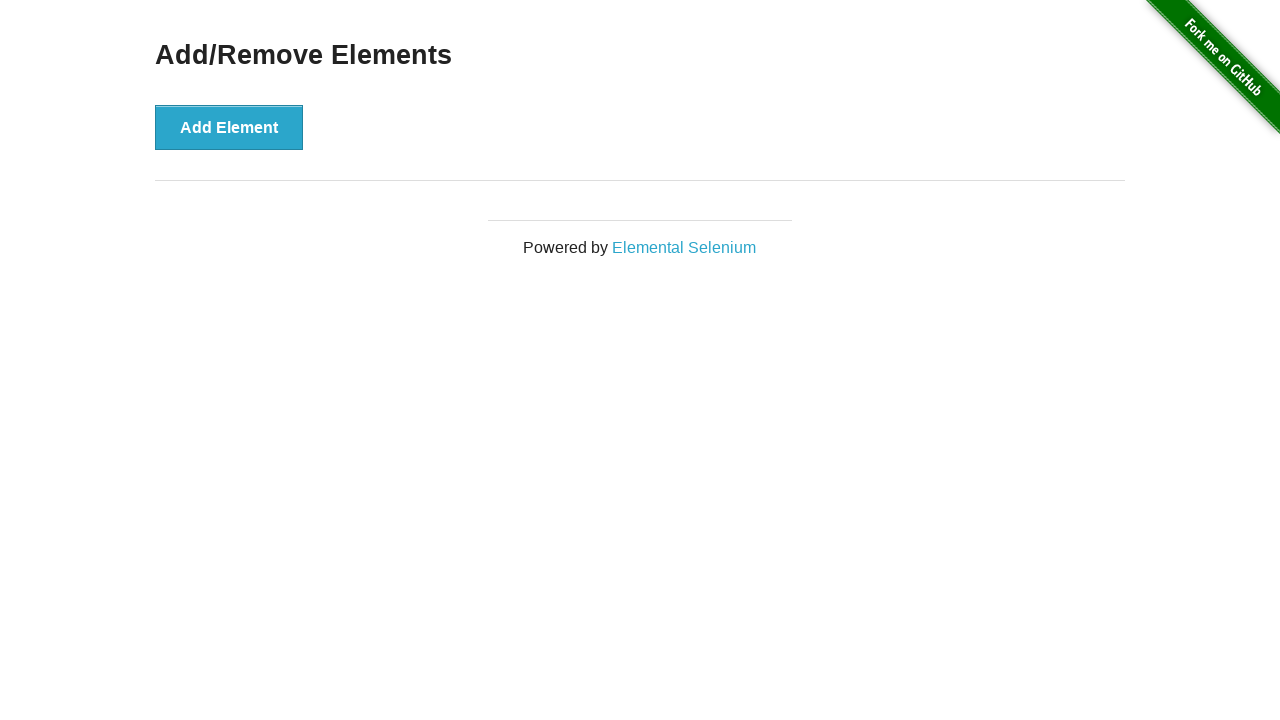

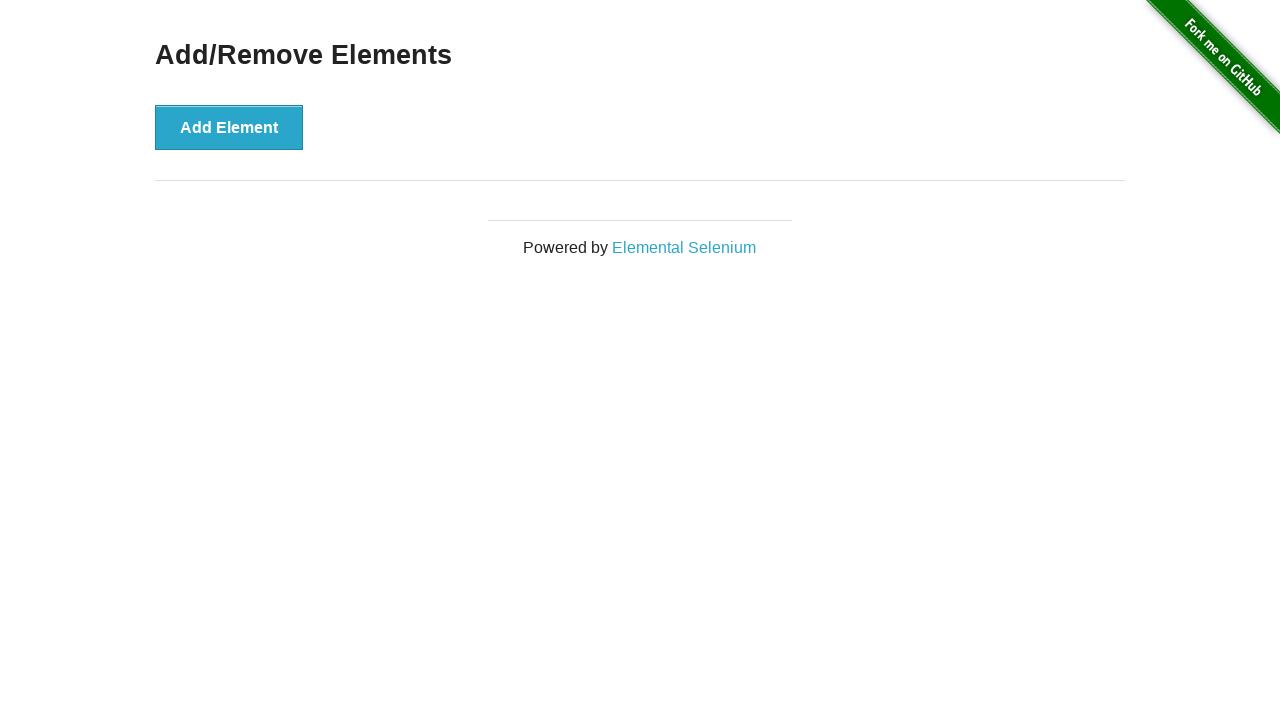